Navigates to JPL Space images page and clicks the full image button to display the featured Mars image

Starting URL: https://data-class-jpl-space.s3.amazonaws.com/JPL_Space/index.html

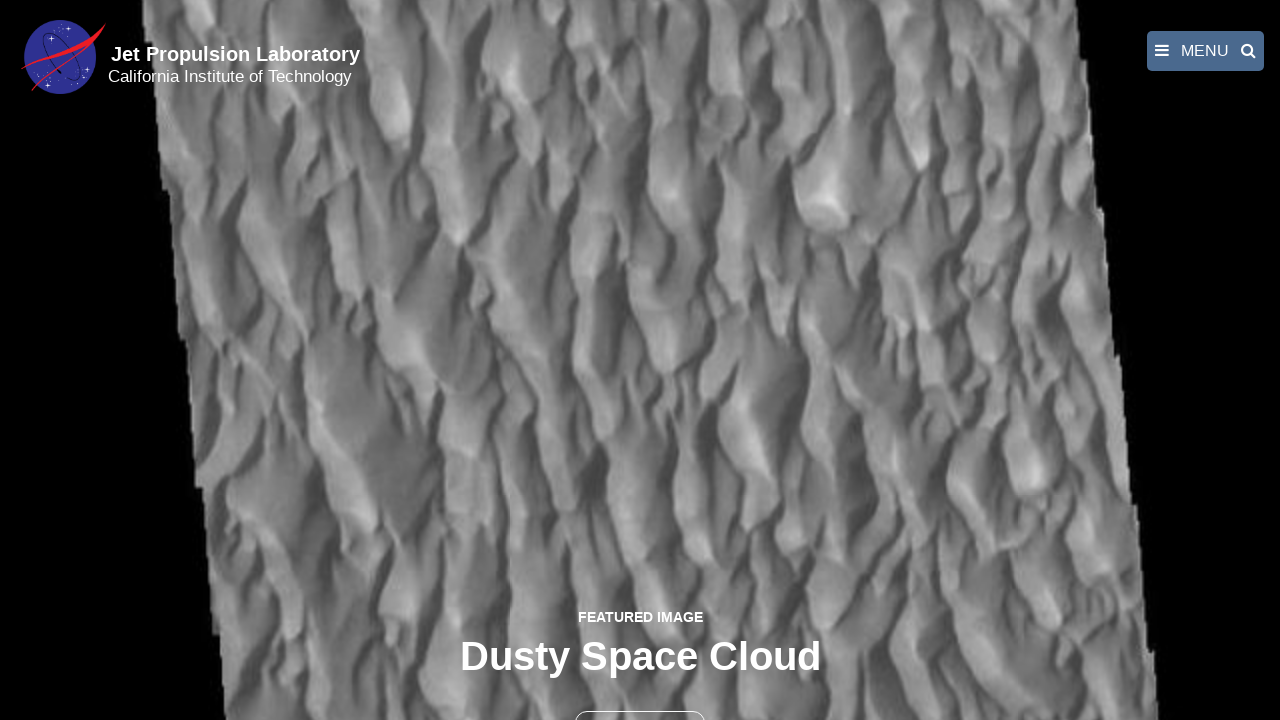

Navigated to JPL Space images page
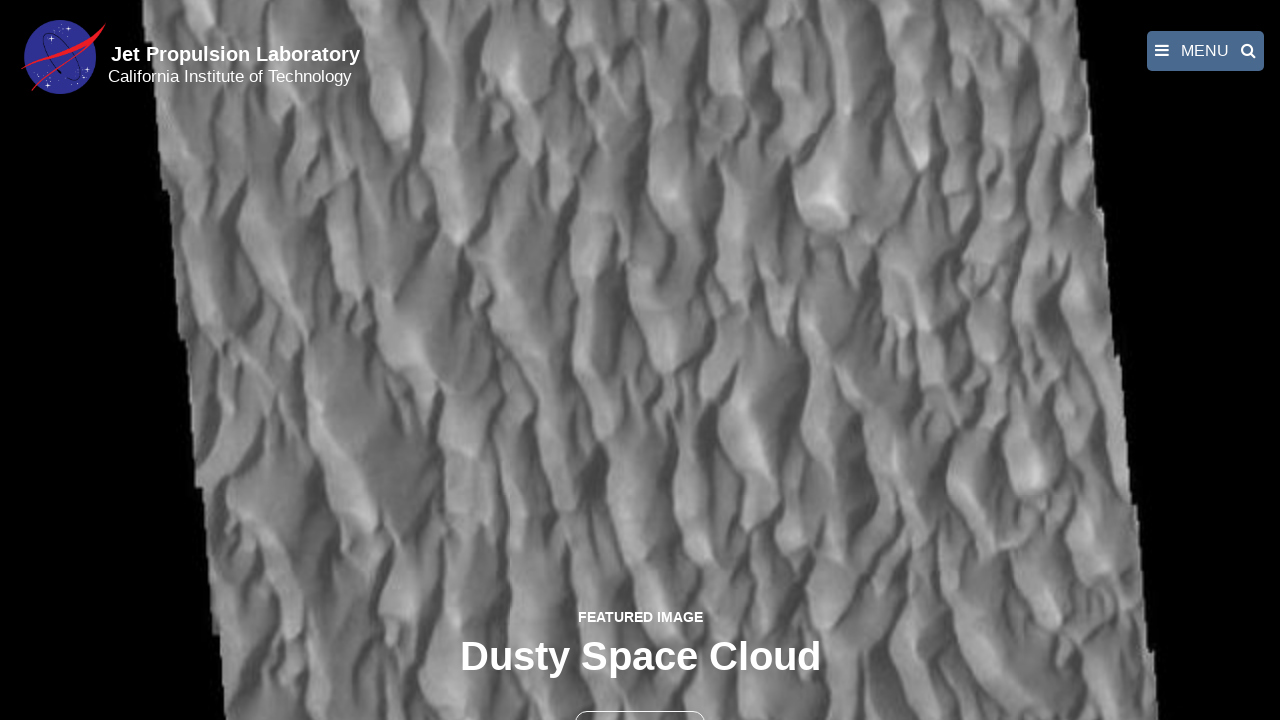

Clicked the full image button to display featured Mars image at (640, 699) on button >> nth=1
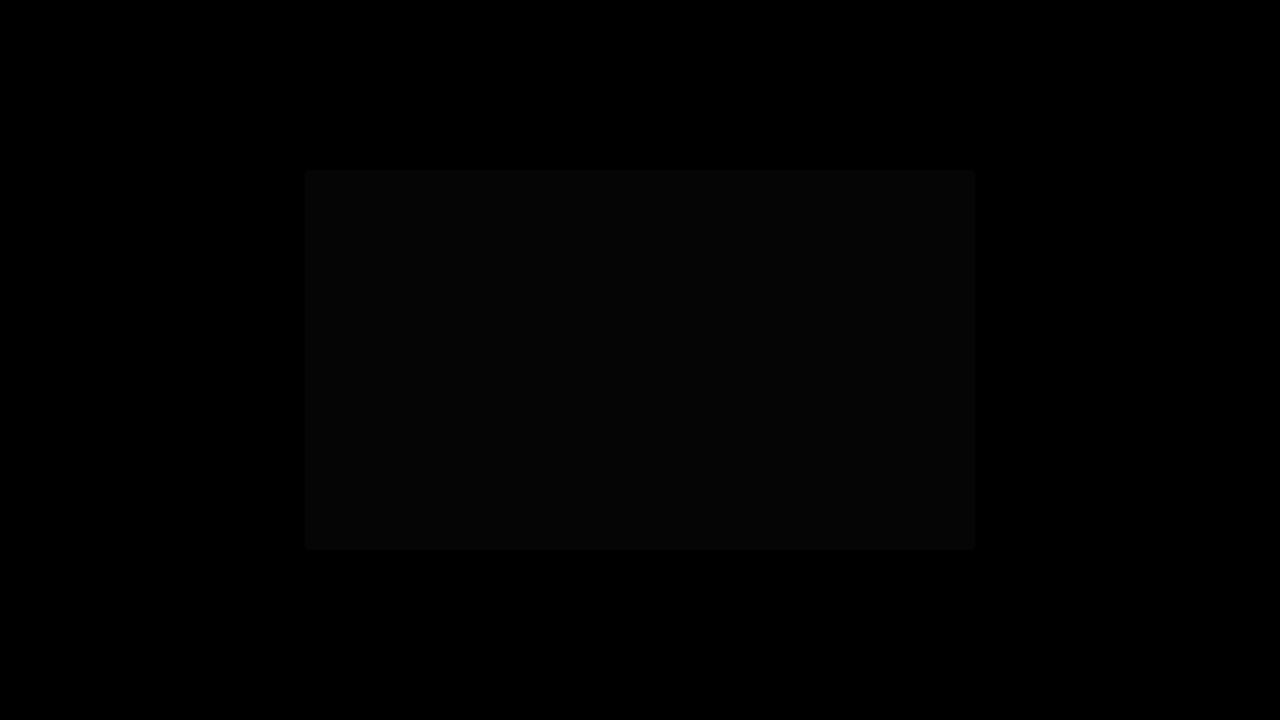

Featured Mars image loaded in fancybox viewer
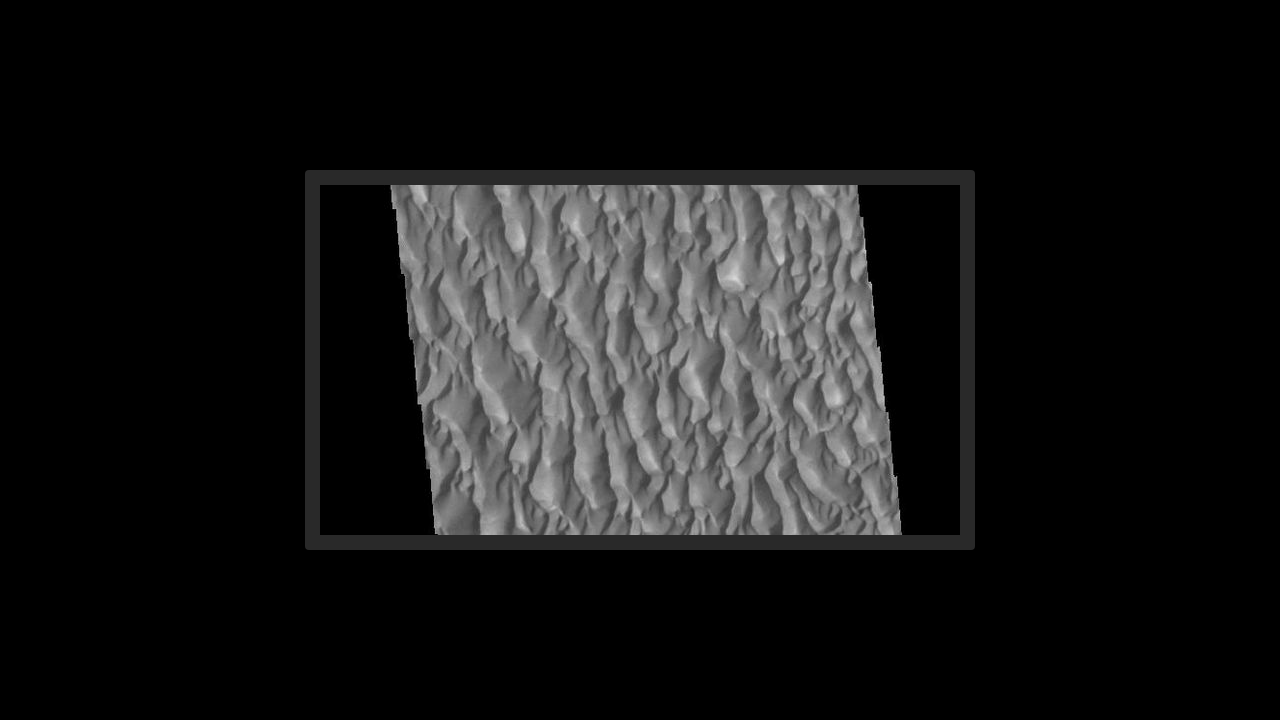

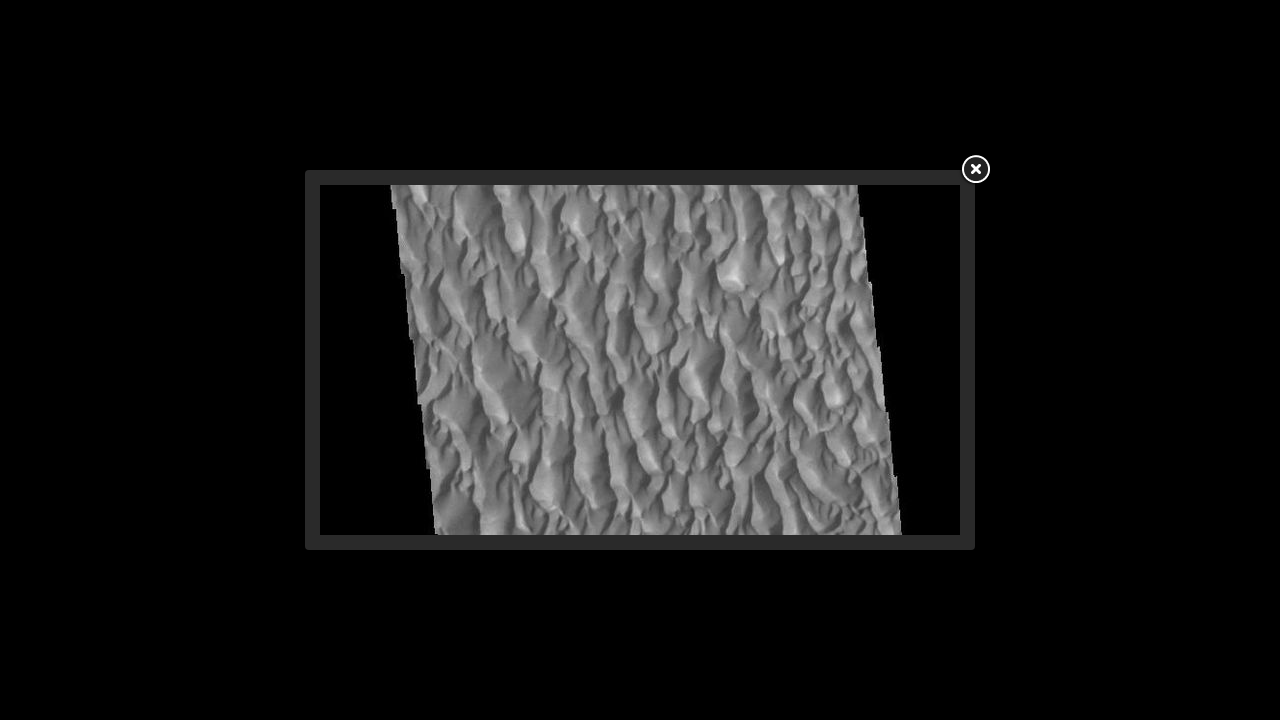